Completes a math quiz form by reading a value from the page, calculating the answer using a logarithmic formula, filling the answer field, selecting checkboxes, and submitting the form

Starting URL: http://suninjuly.github.io/math.html

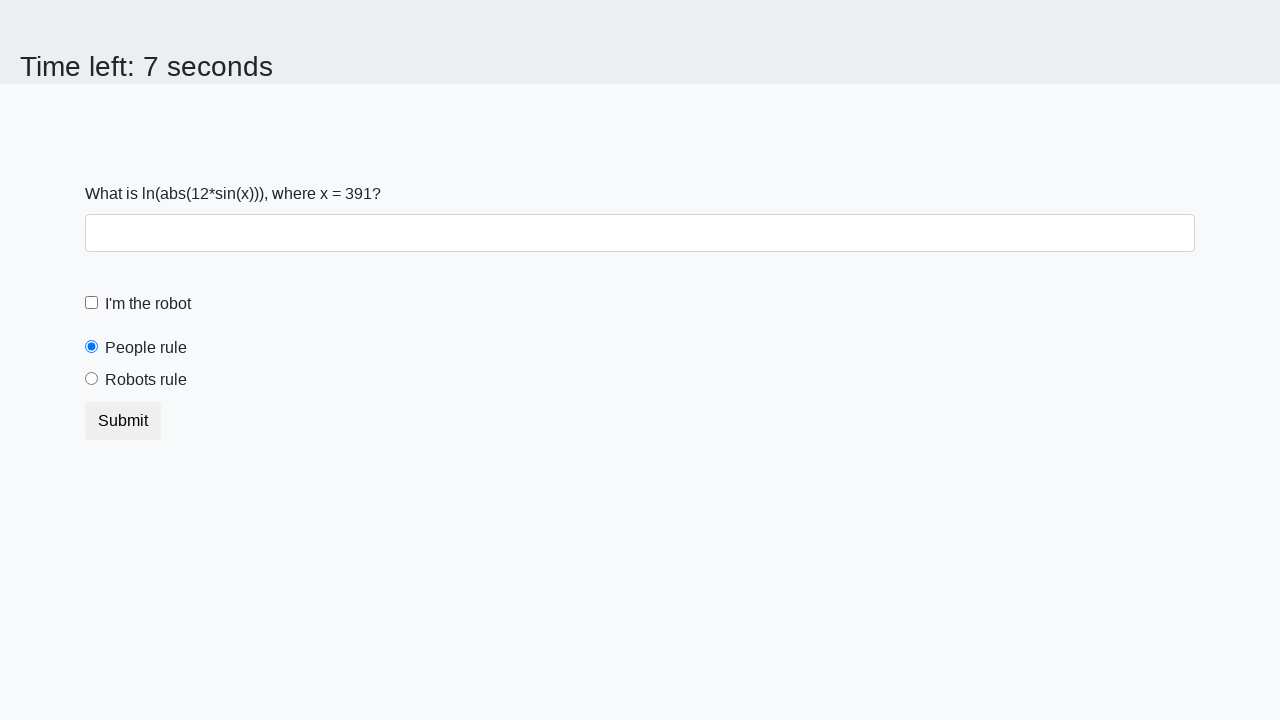

Located the input value element
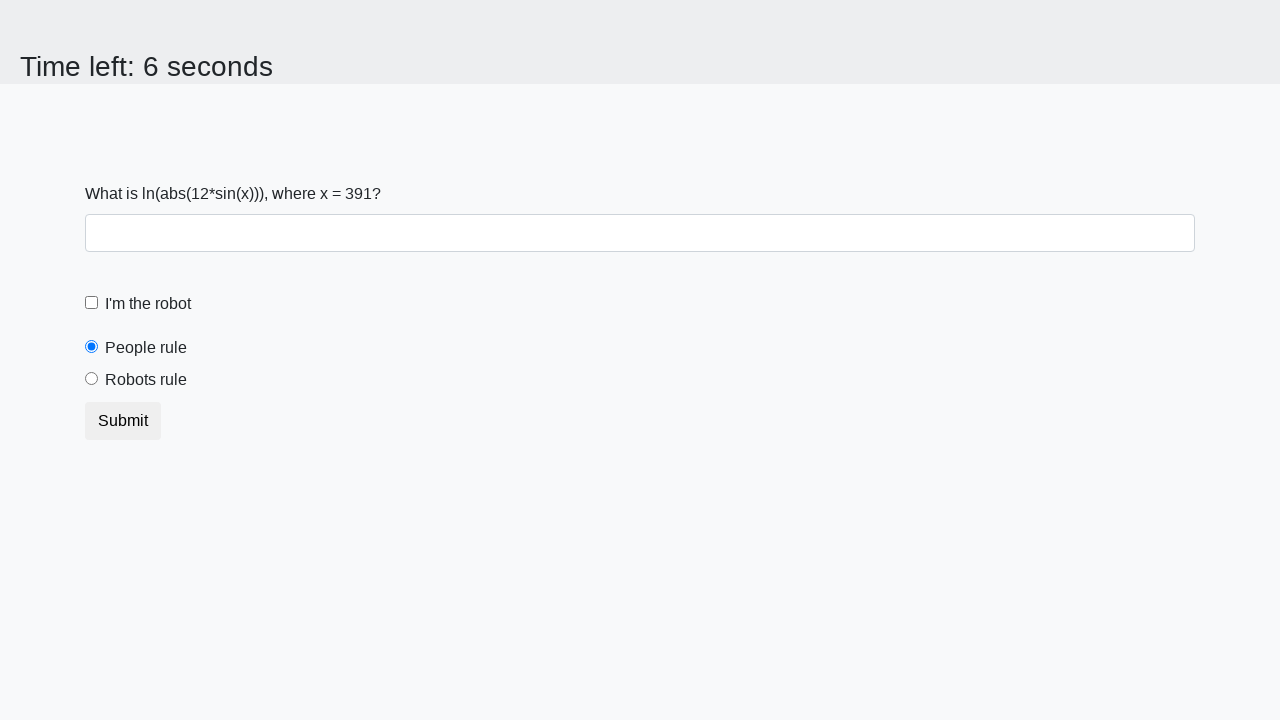

Read input value from page: 391
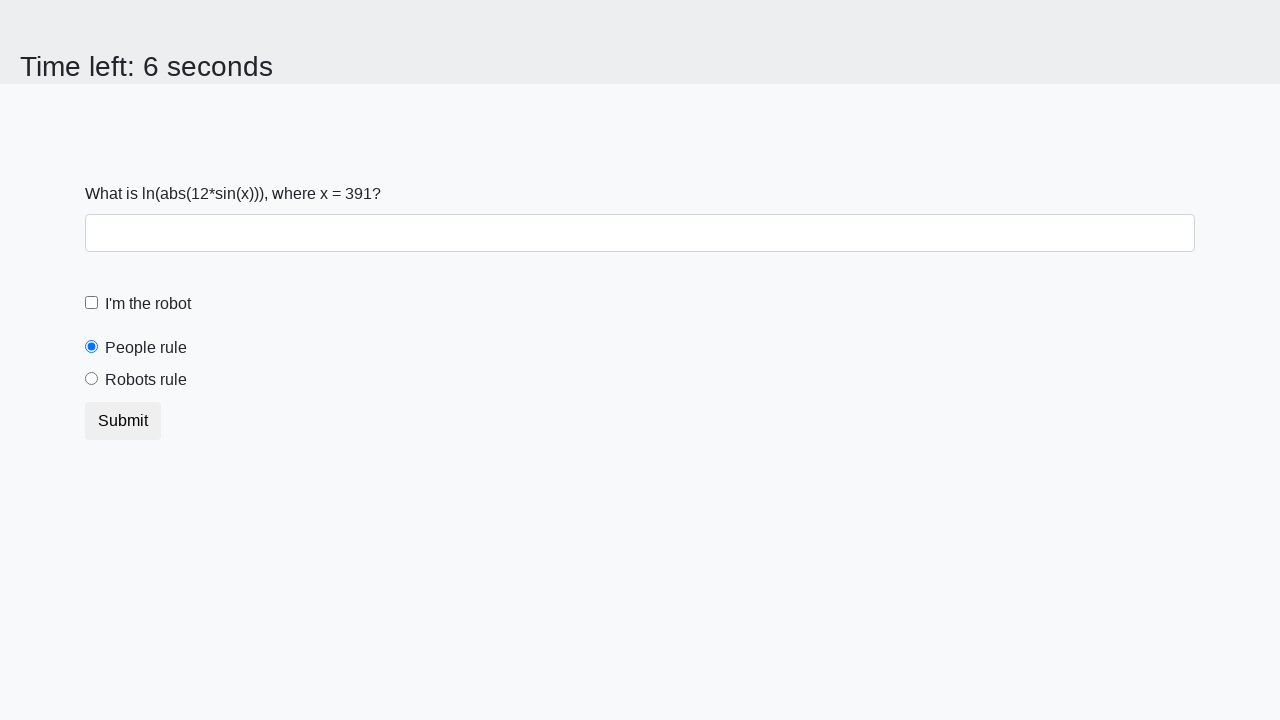

Calculated answer using logarithmic formula: 2.4766554121370454
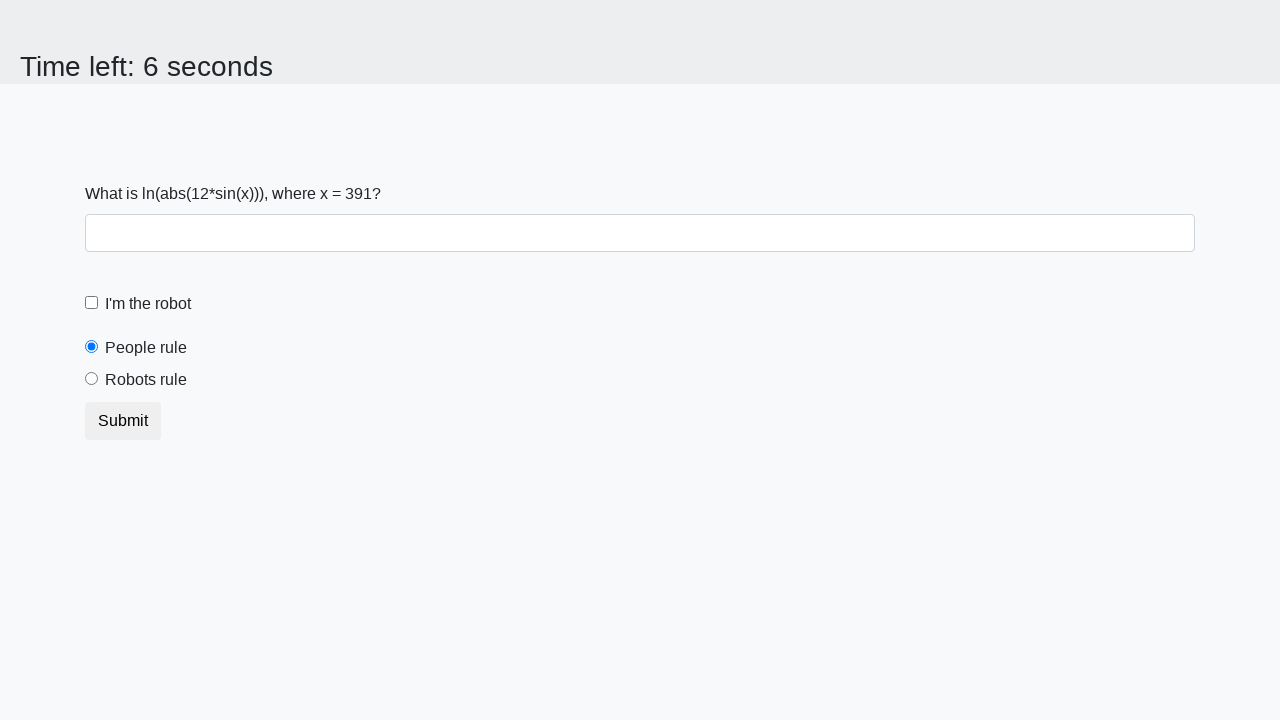

Filled answer field with calculated value on #answer
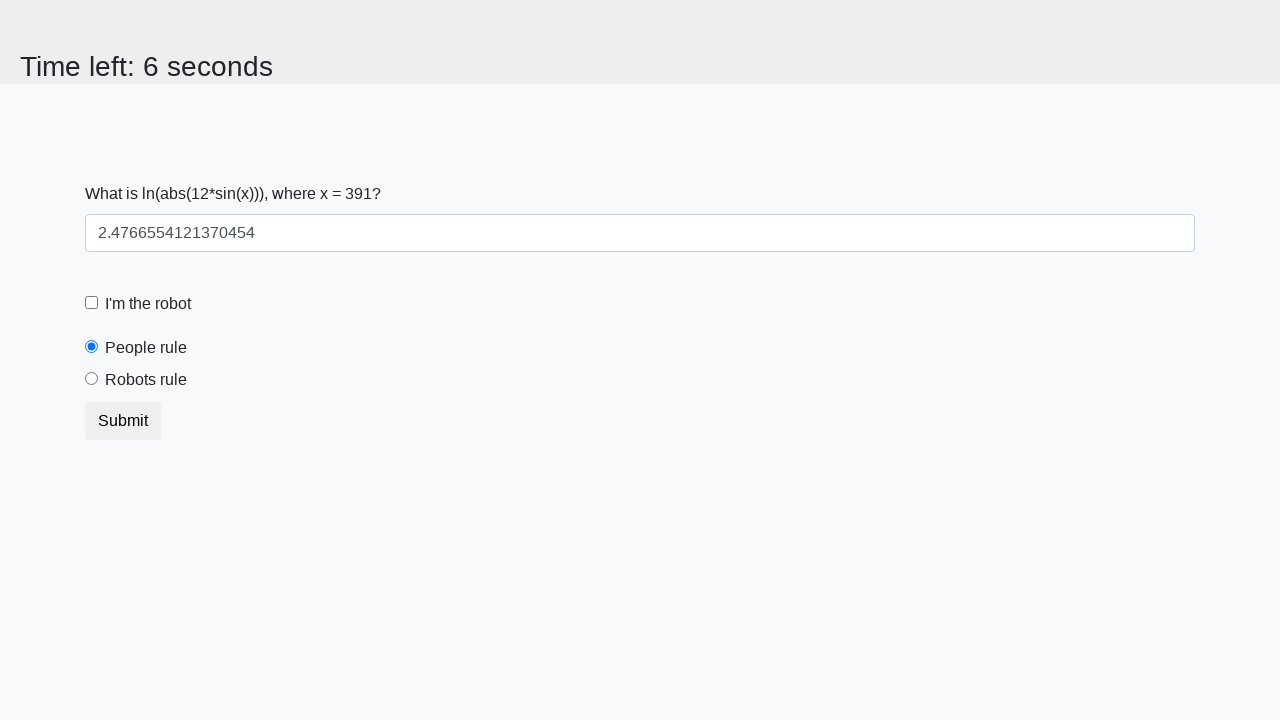

Checked the robot checkbox at (92, 303) on #robotCheckbox
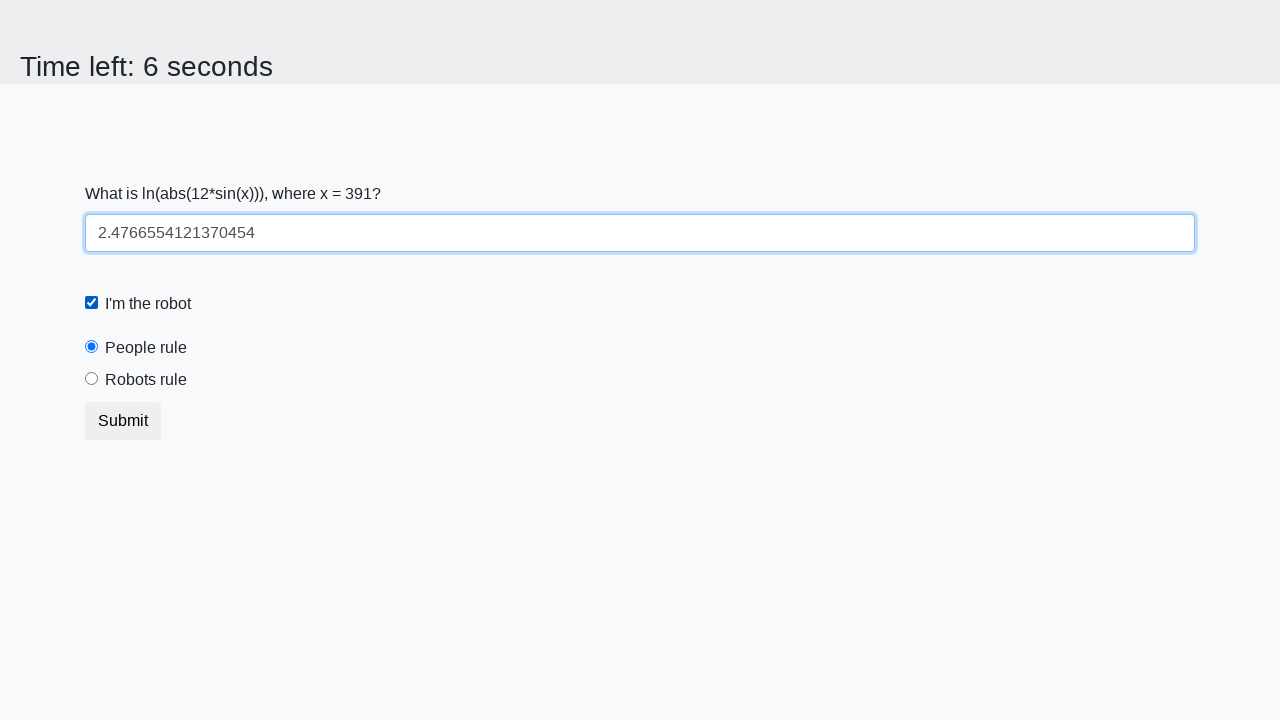

Selected the robots rule radio button at (92, 379) on #robotsRule
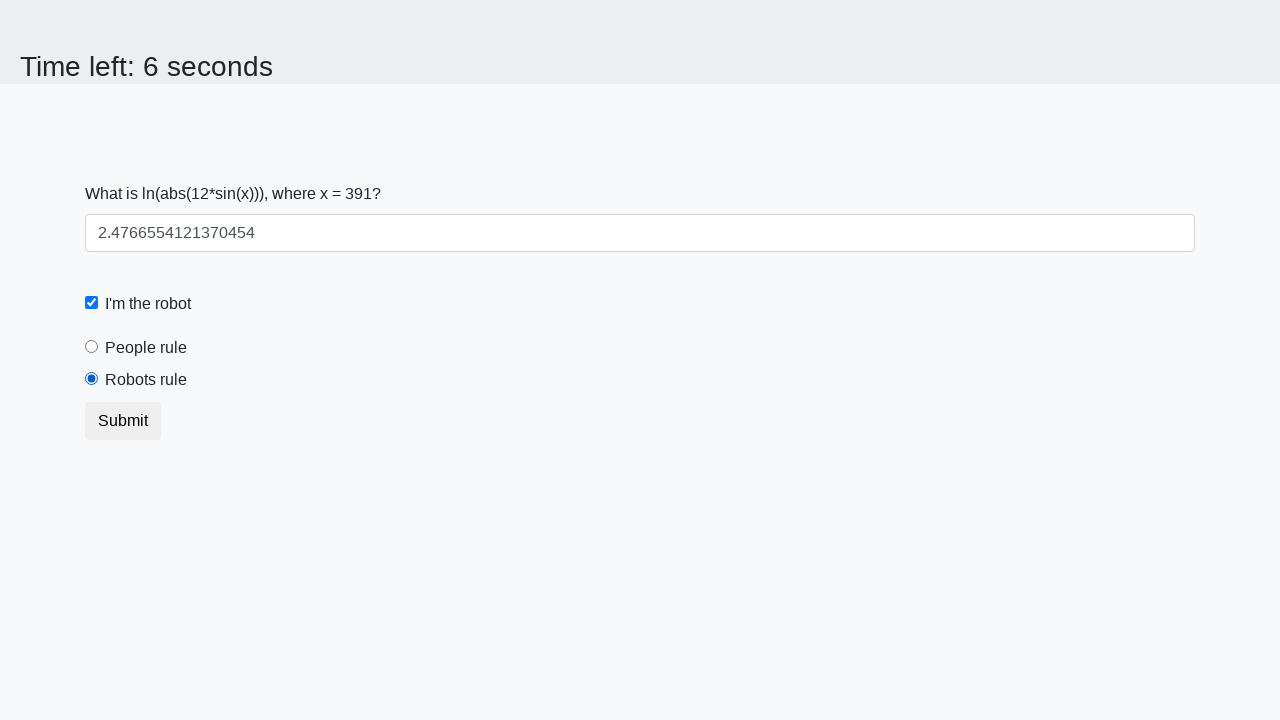

Clicked submit button at (123, 421) on button.btn
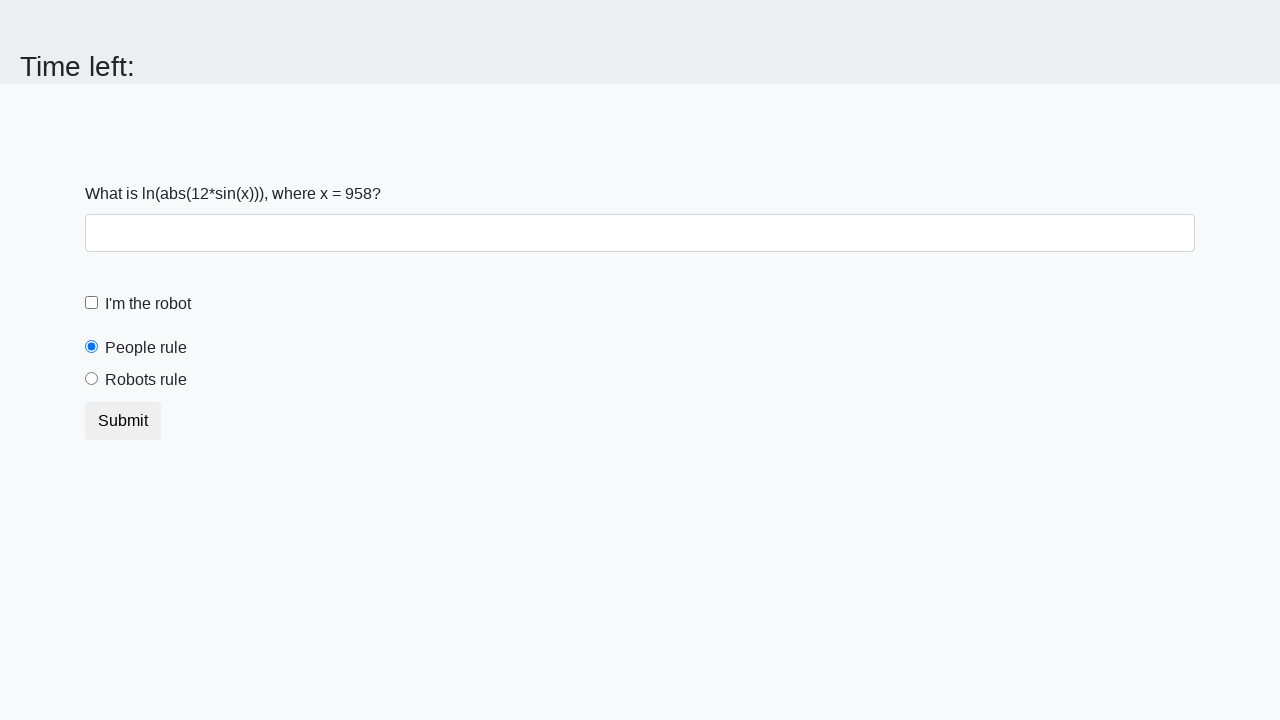

Waited for result page to load
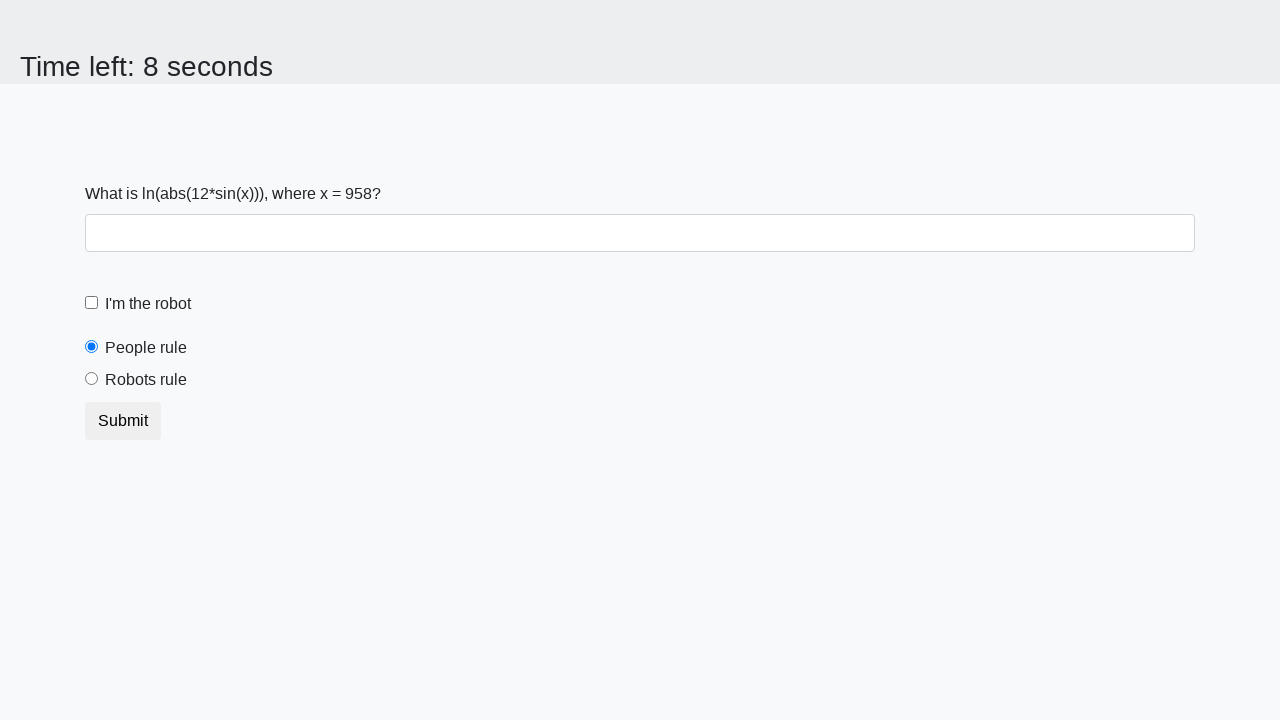

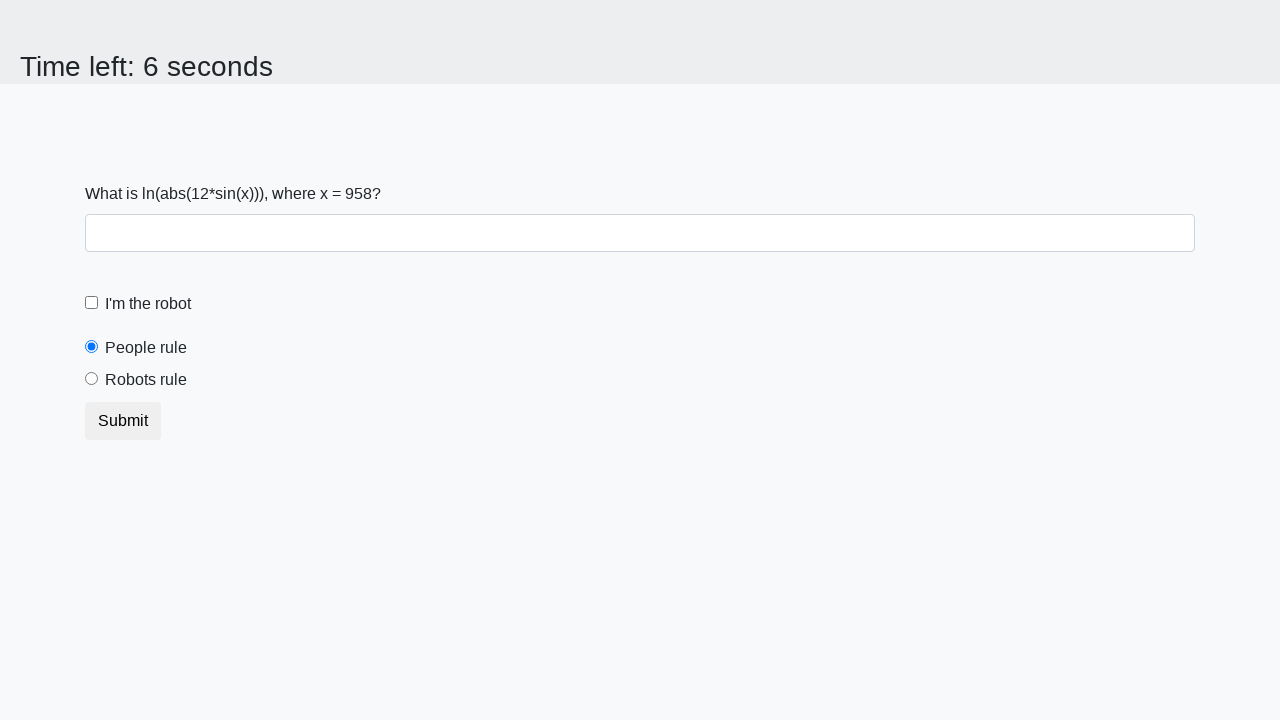